Validates that the current URL matches the expected OrangeHRM login page URL

Starting URL: https://opensource-demo.orangehrmlive.com/web/index.php/auth/login

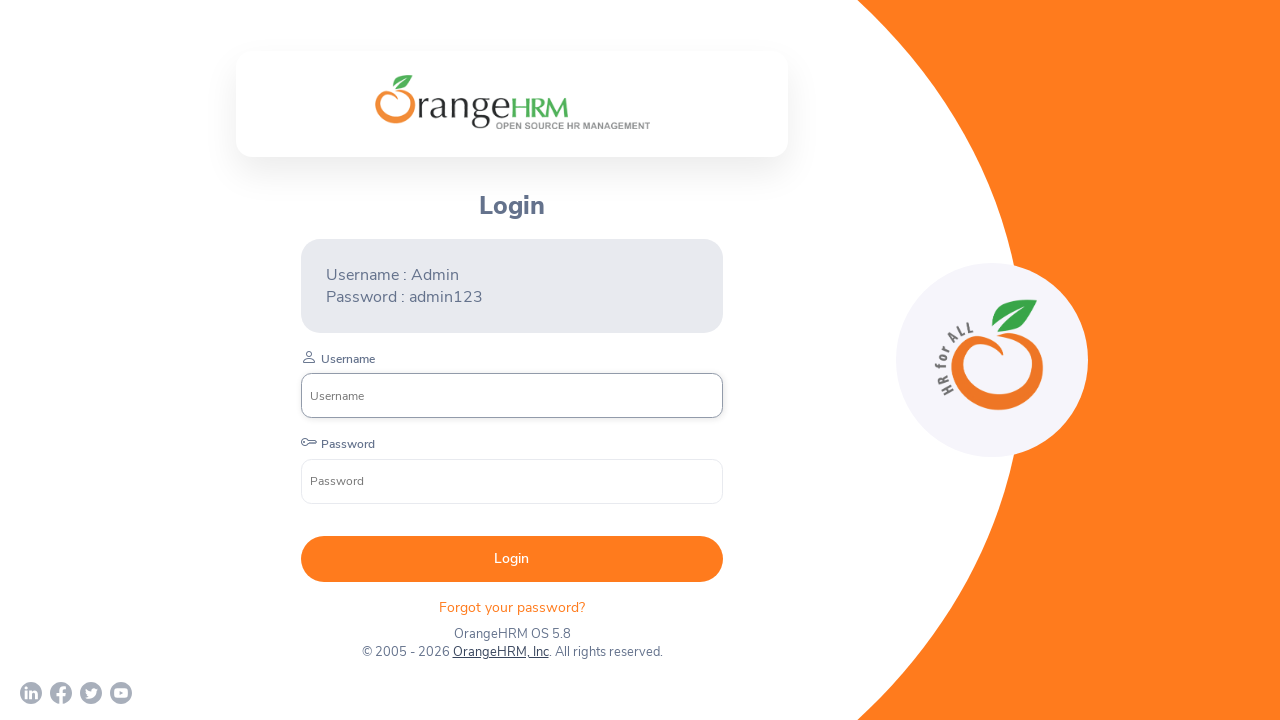

Waited for page to load (domcontentloaded state)
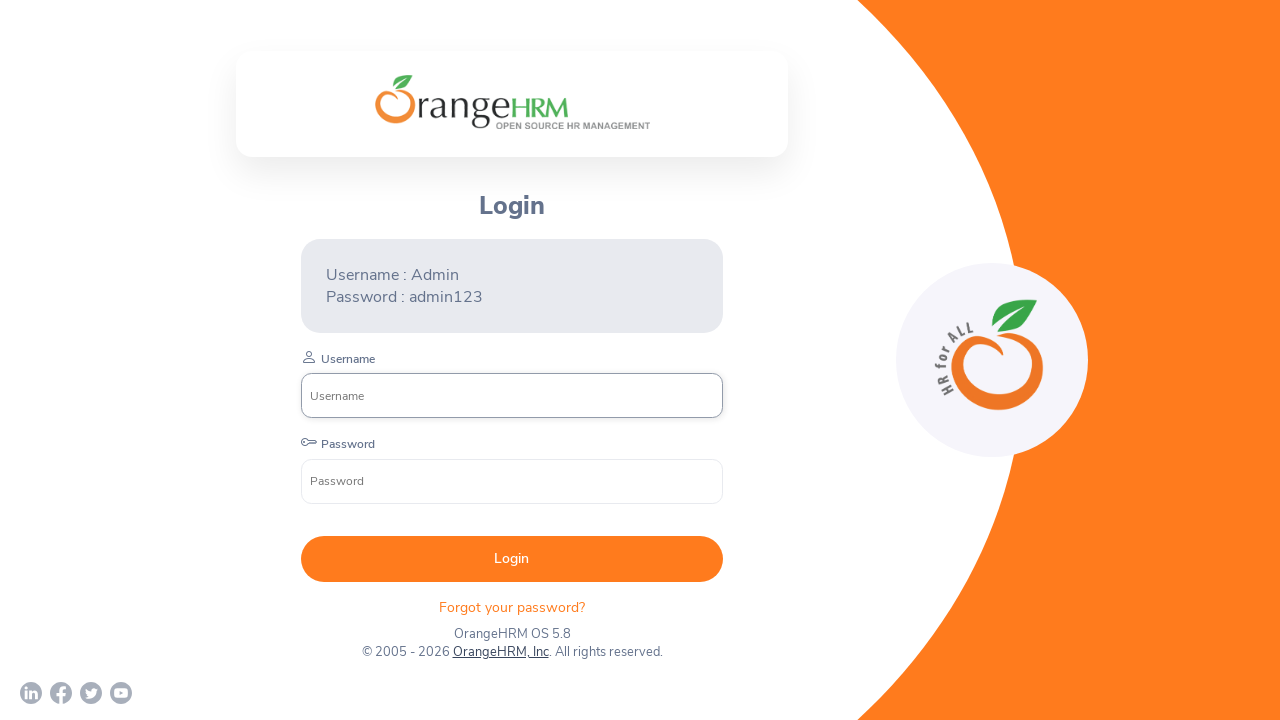

Verified current URL matches expected OrangeHRM login page URL: https://opensource-demo.orangehrmlive.com/web/index.php/auth/login
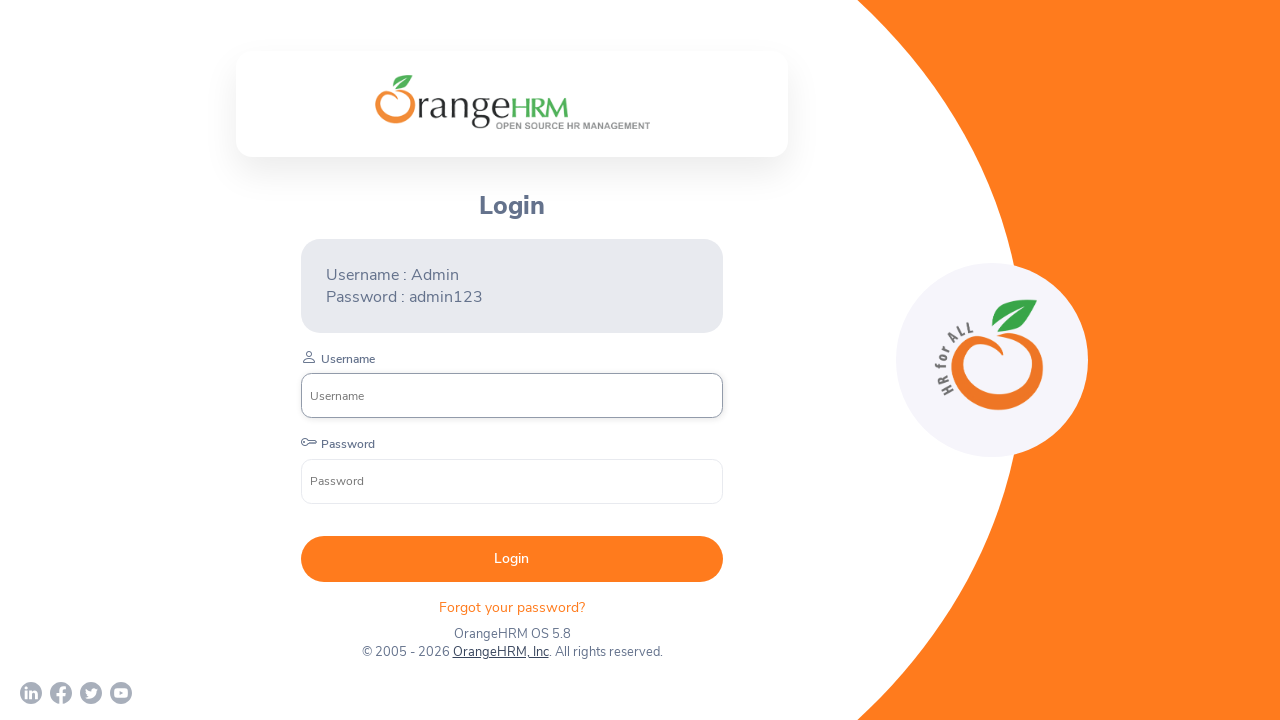

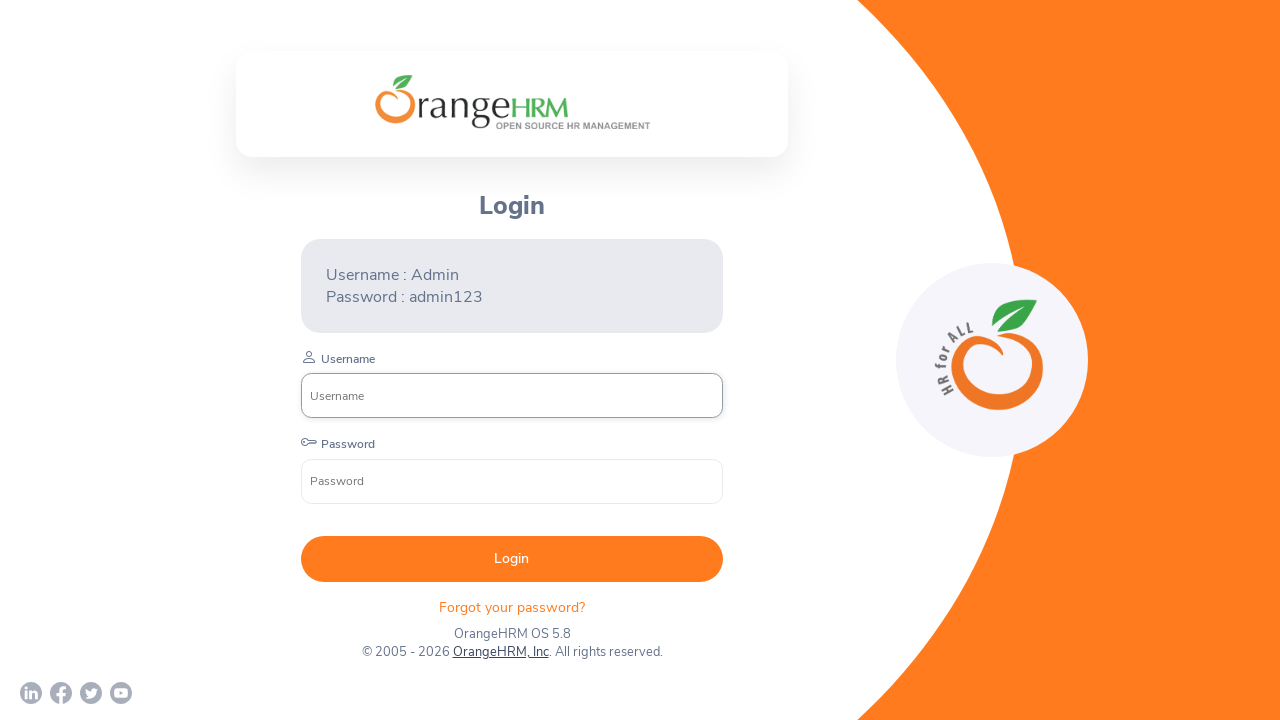